Tests window handling using a simplified approach - clicks a link that opens a new tab and verifies the new tab's title is "New Window"

Starting URL: https://the-internet.herokuapp.com/windows

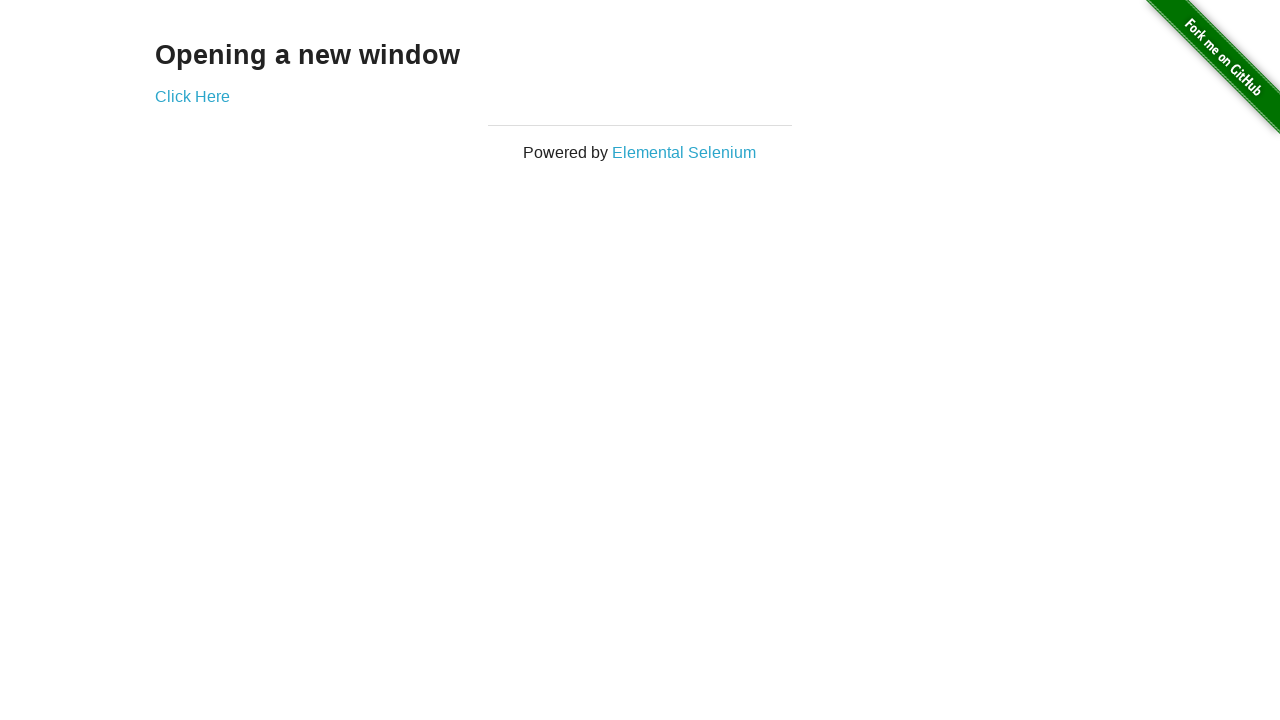

Clicked 'Click Here' link to open new tab at (192, 96) on text=Click Here
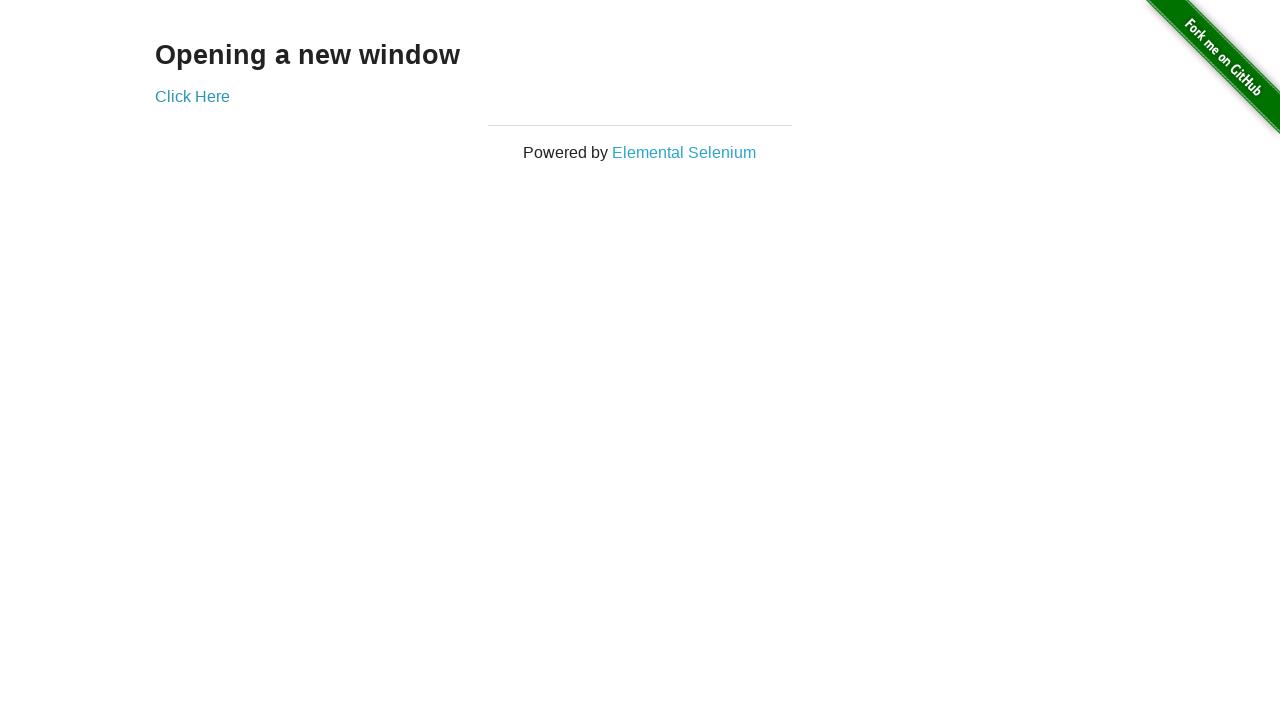

Captured new page/tab from context
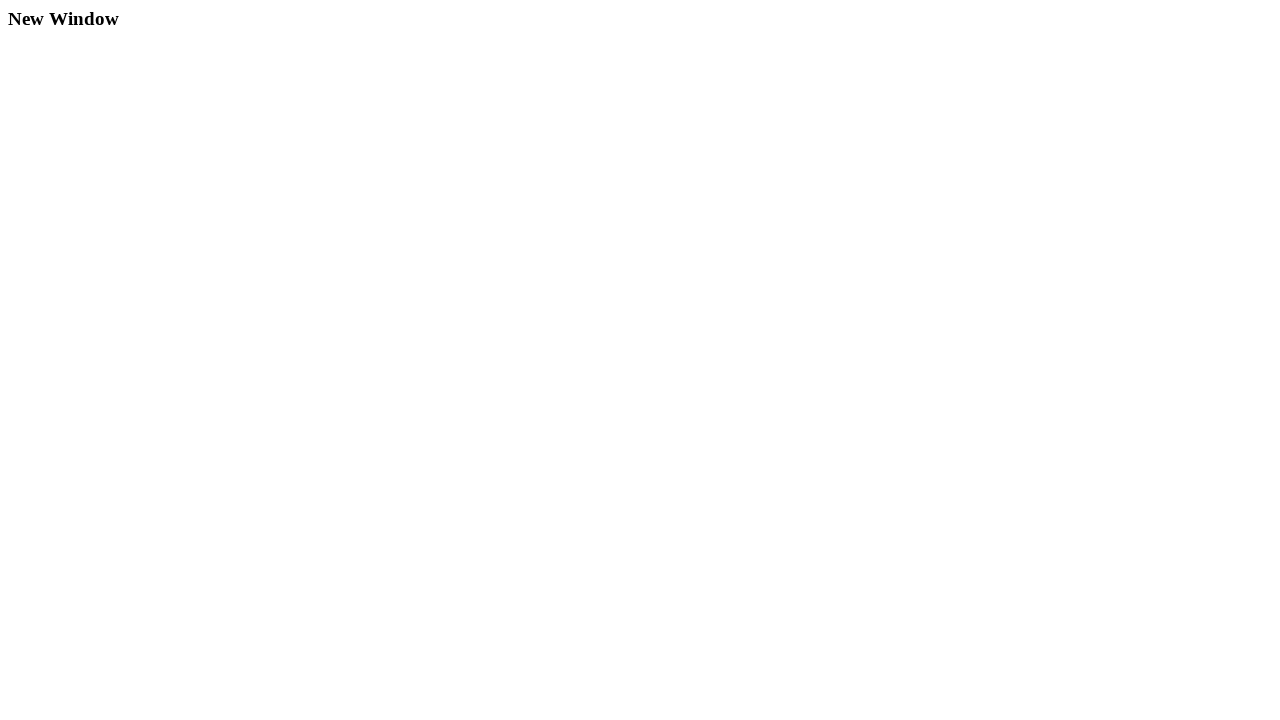

New page finished loading
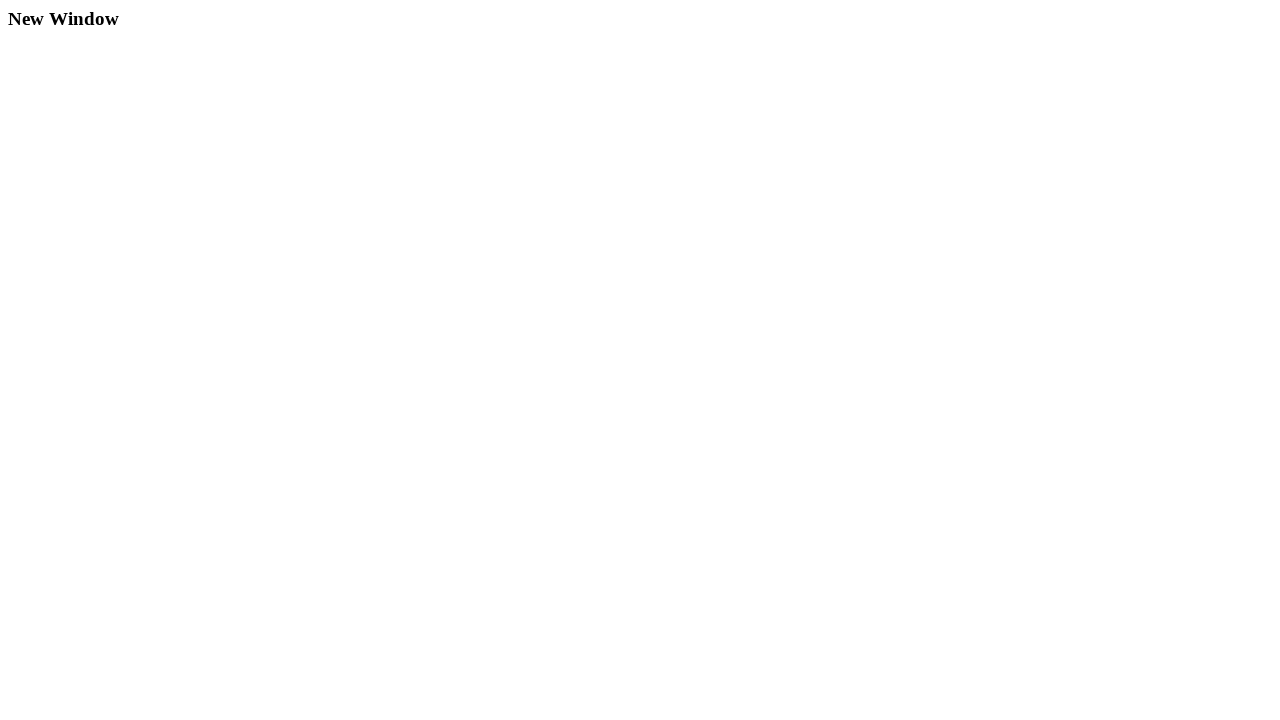

Verified new page title is 'New Window'
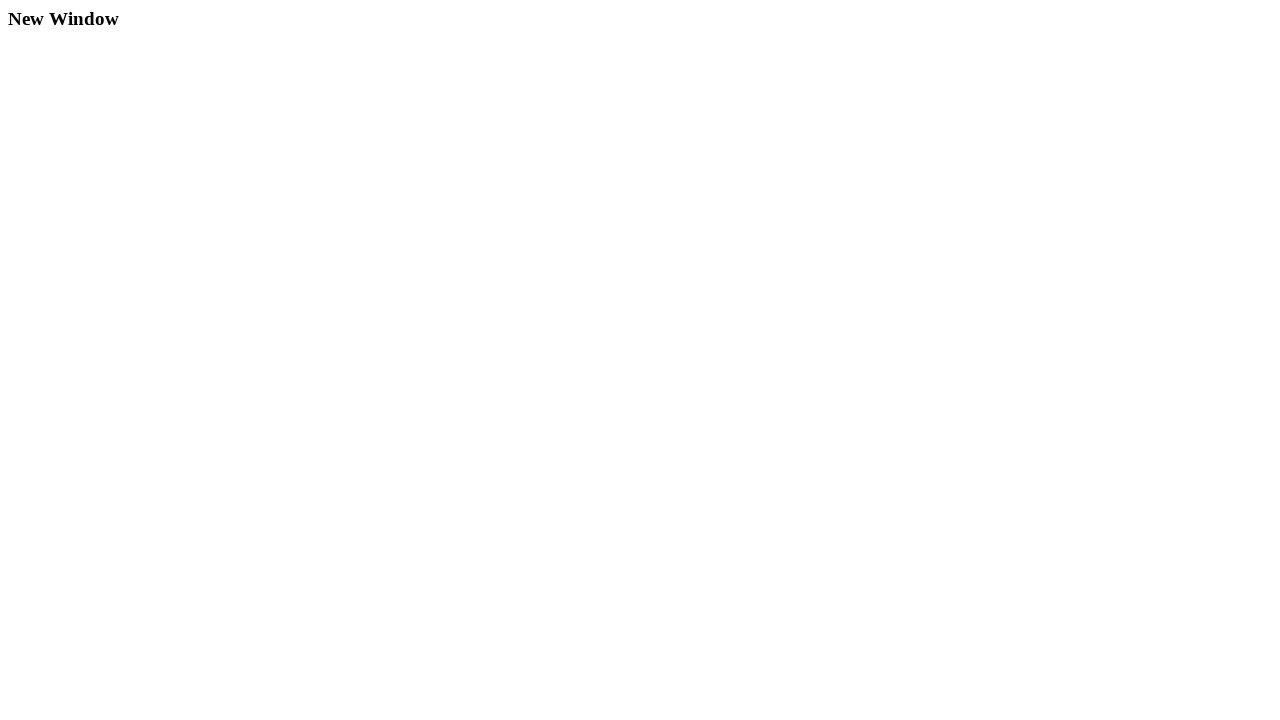

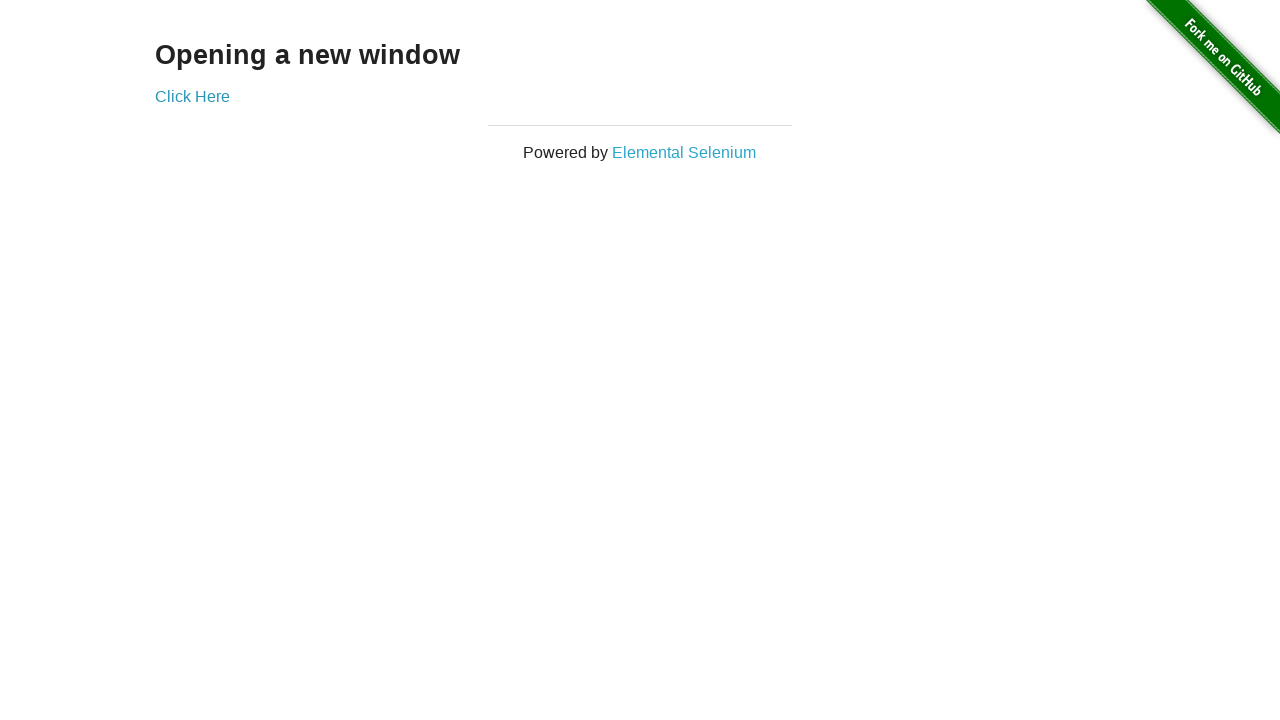